Tests the search functionality on python.org by entering "pycon" in the search box and verifying that results are found.

Starting URL: http://www.python.org

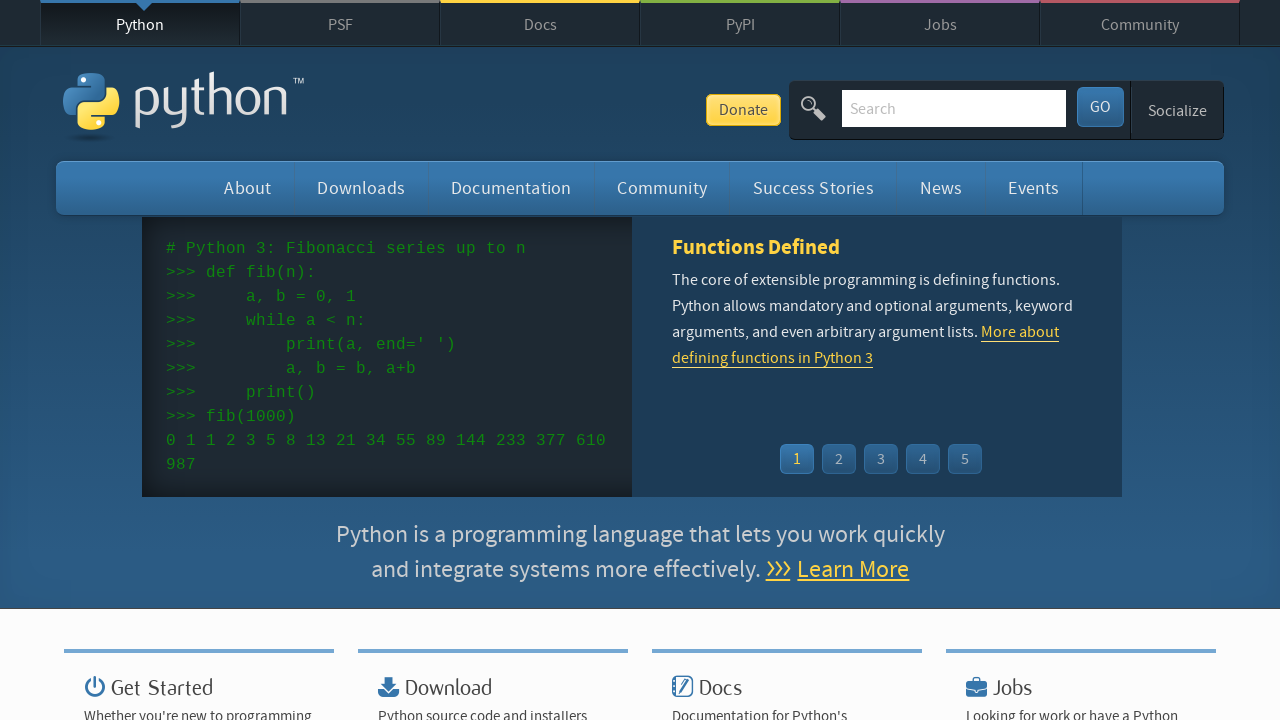

Verified page title contains 'Python'
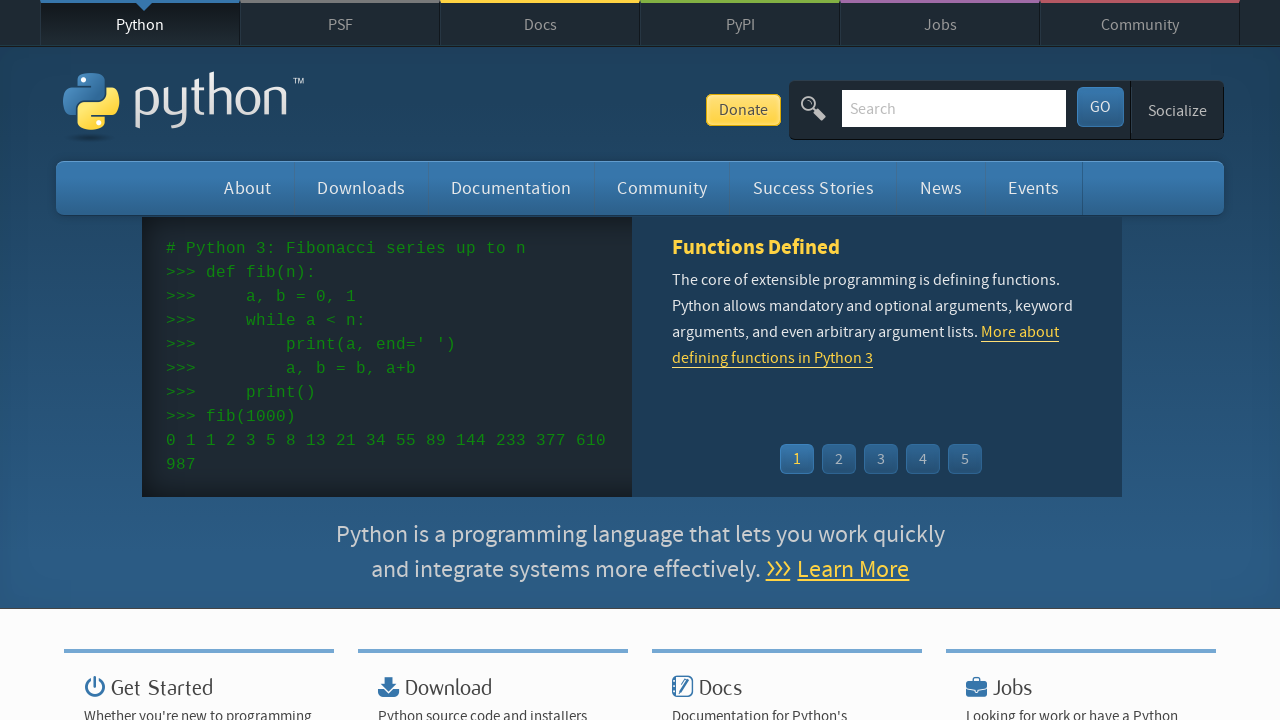

Located search box element
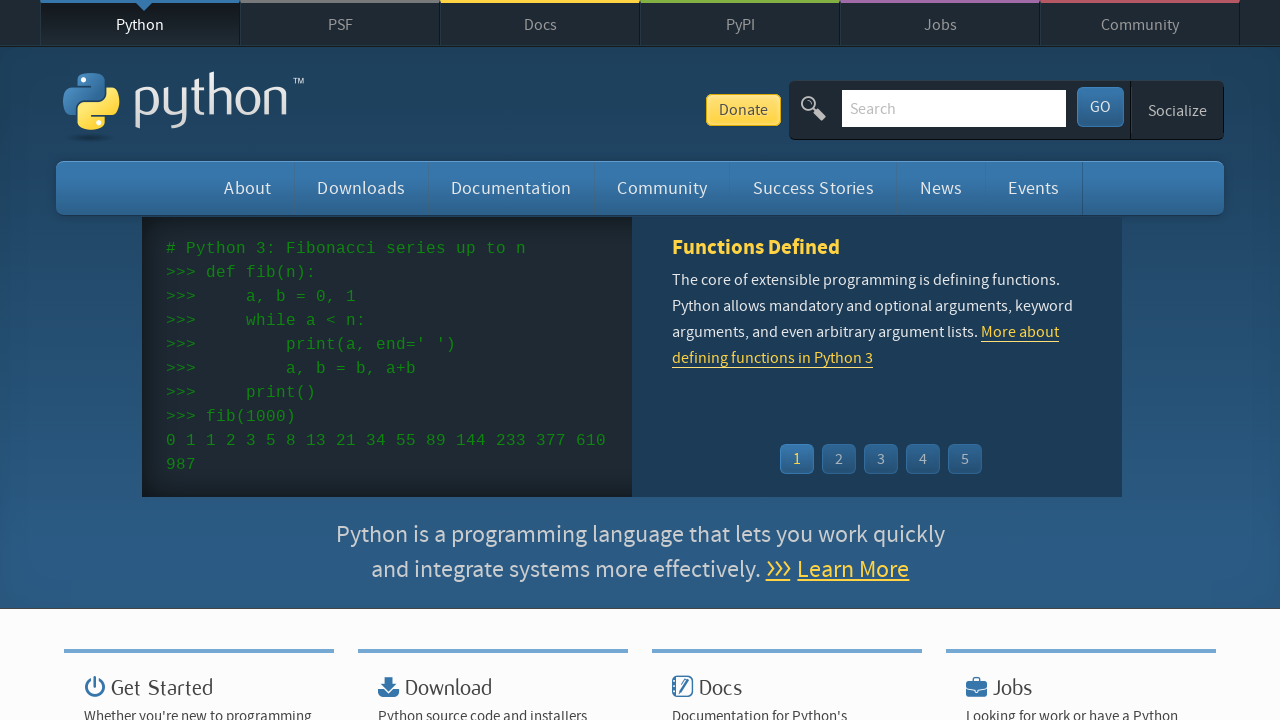

Cleared search box on input[name='q']
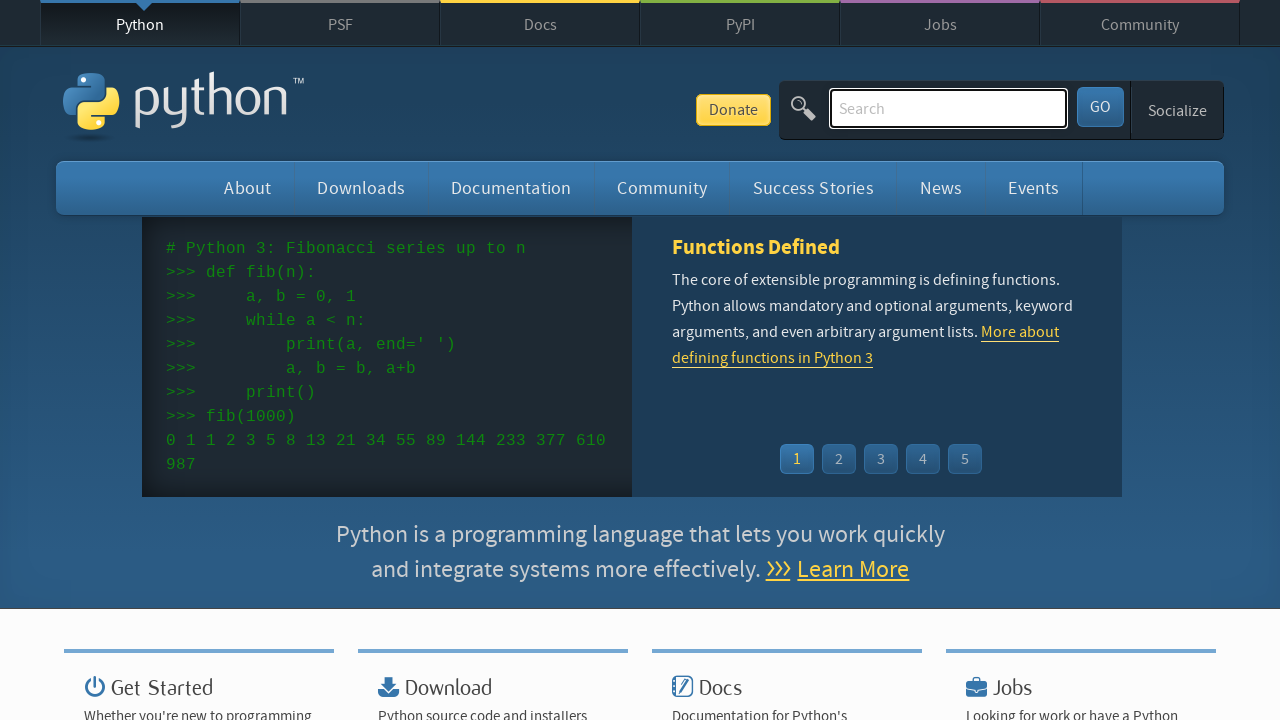

Entered 'pycon' in search box on input[name='q']
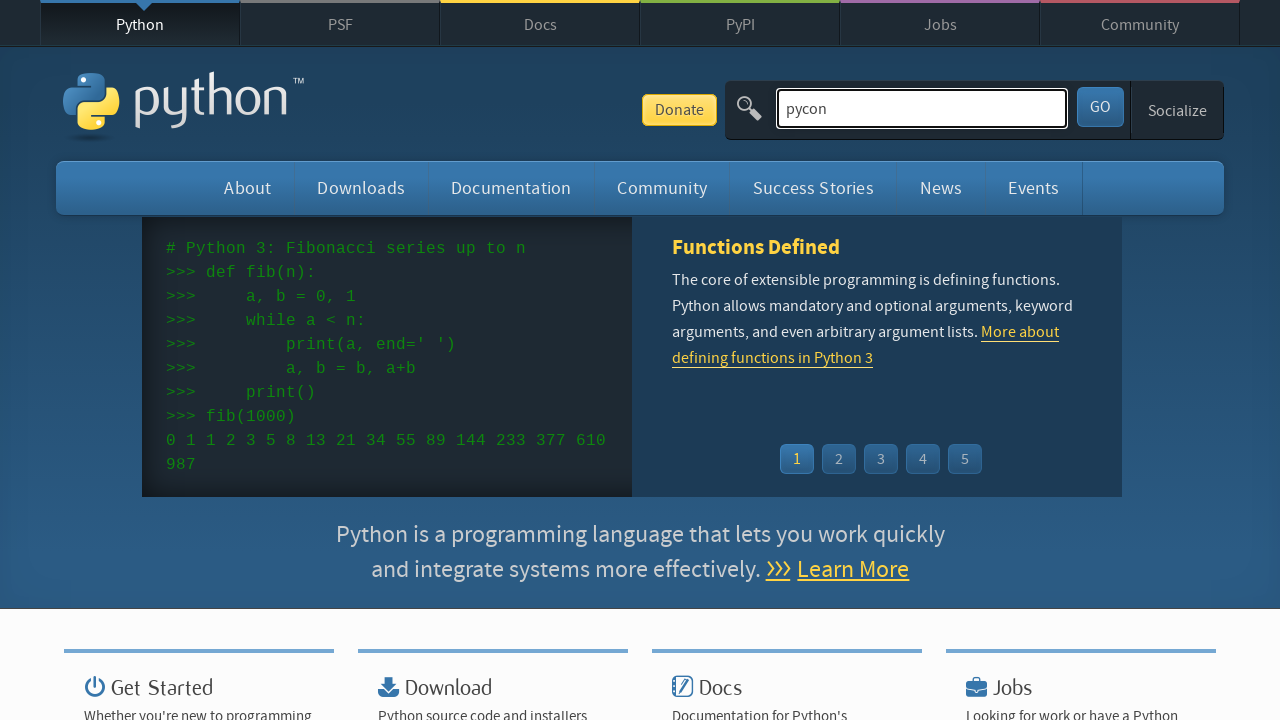

Pressed Enter to submit search query on input[name='q']
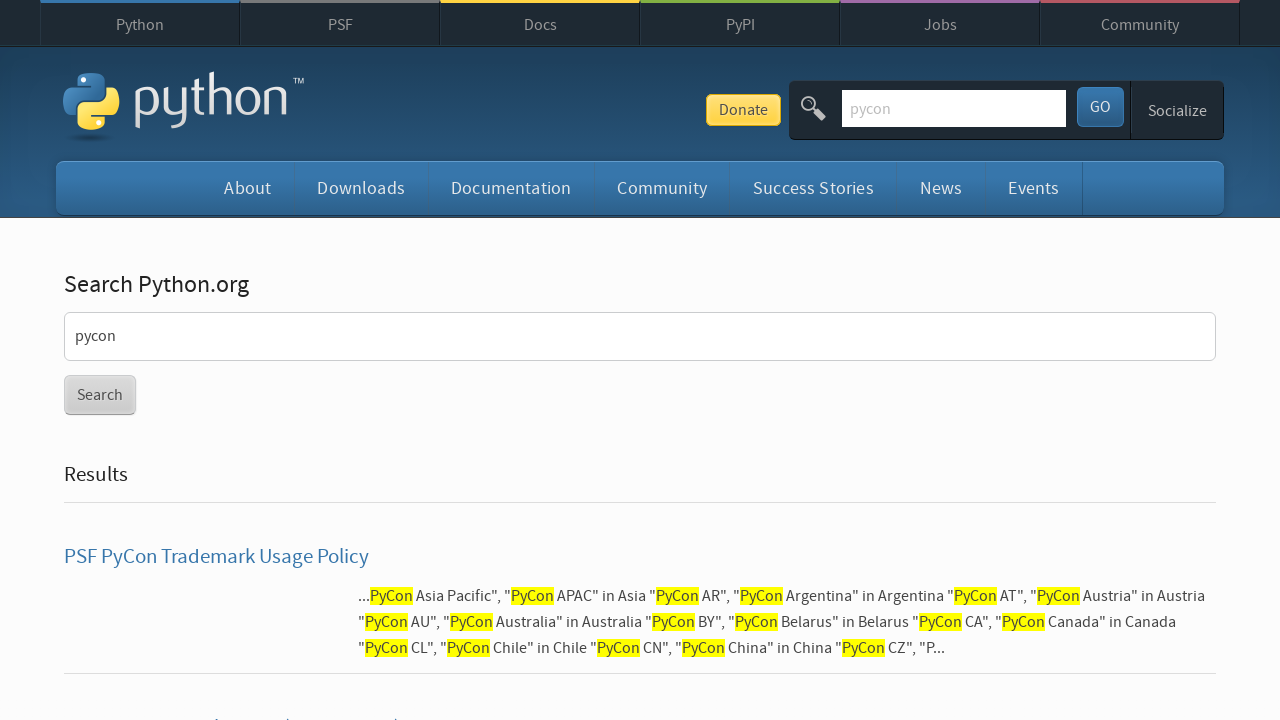

Waited for page to load and network to be idle
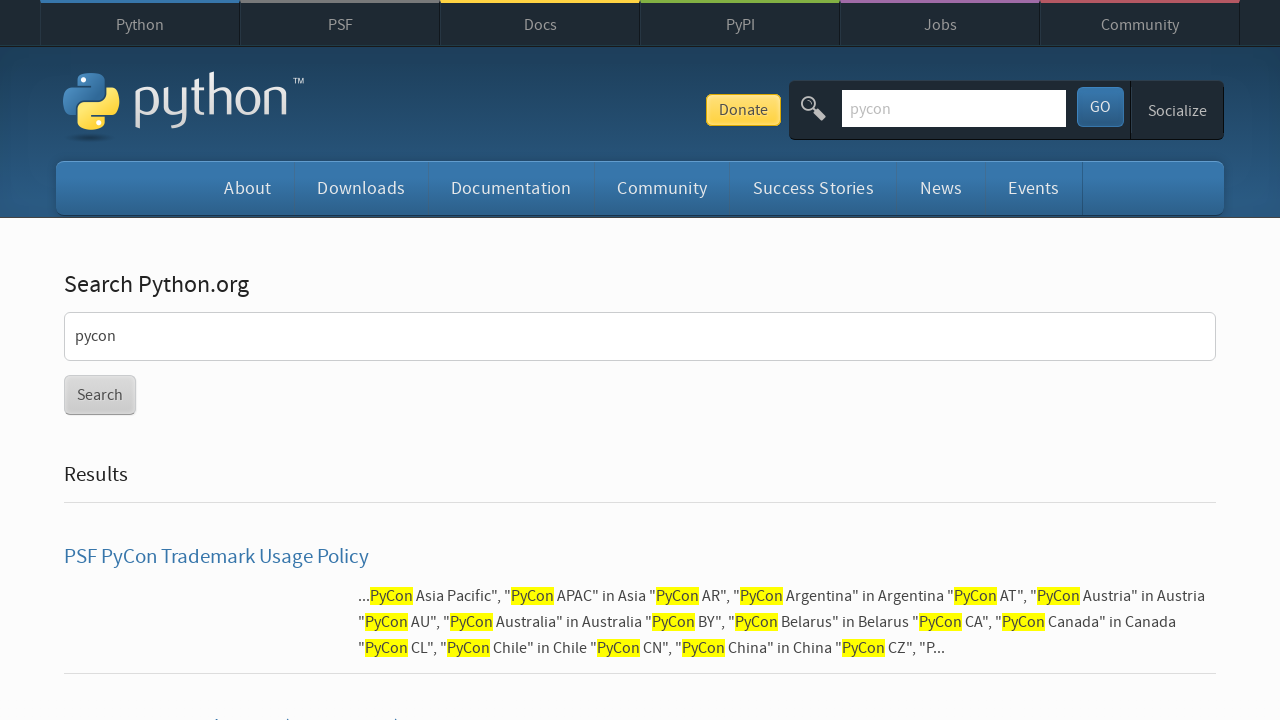

Verified search results were found (no 'No results found' message)
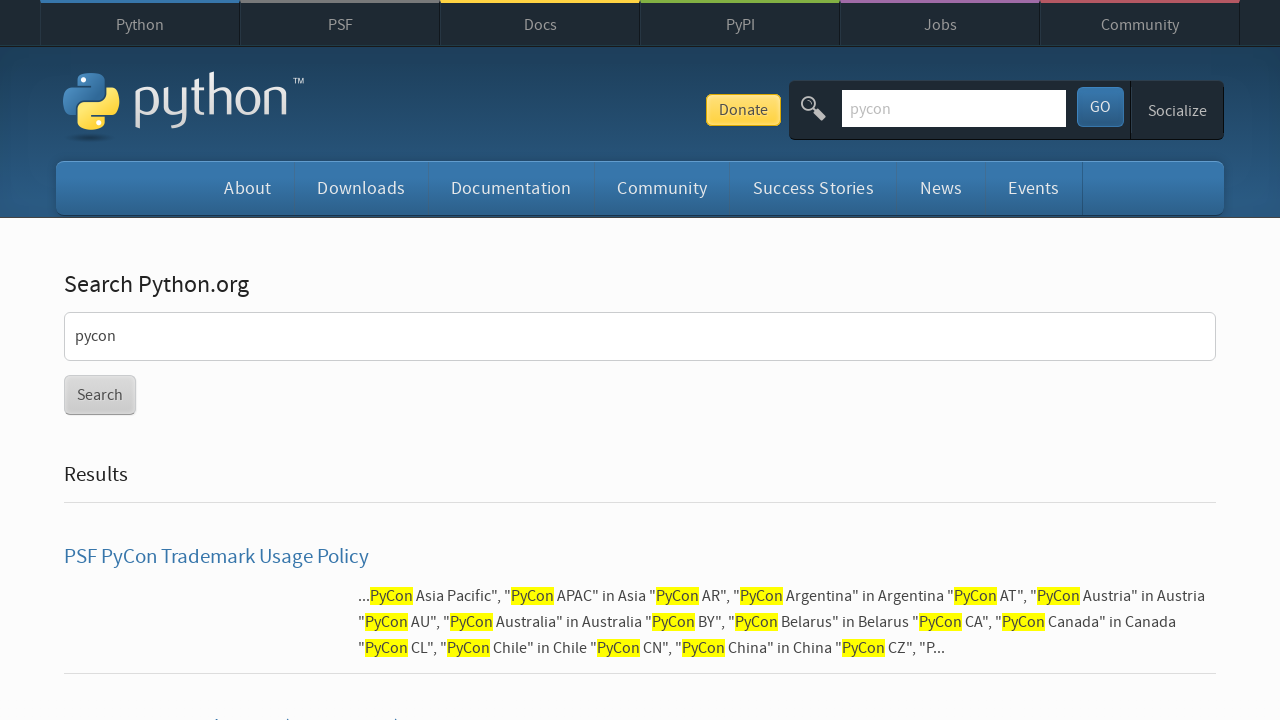

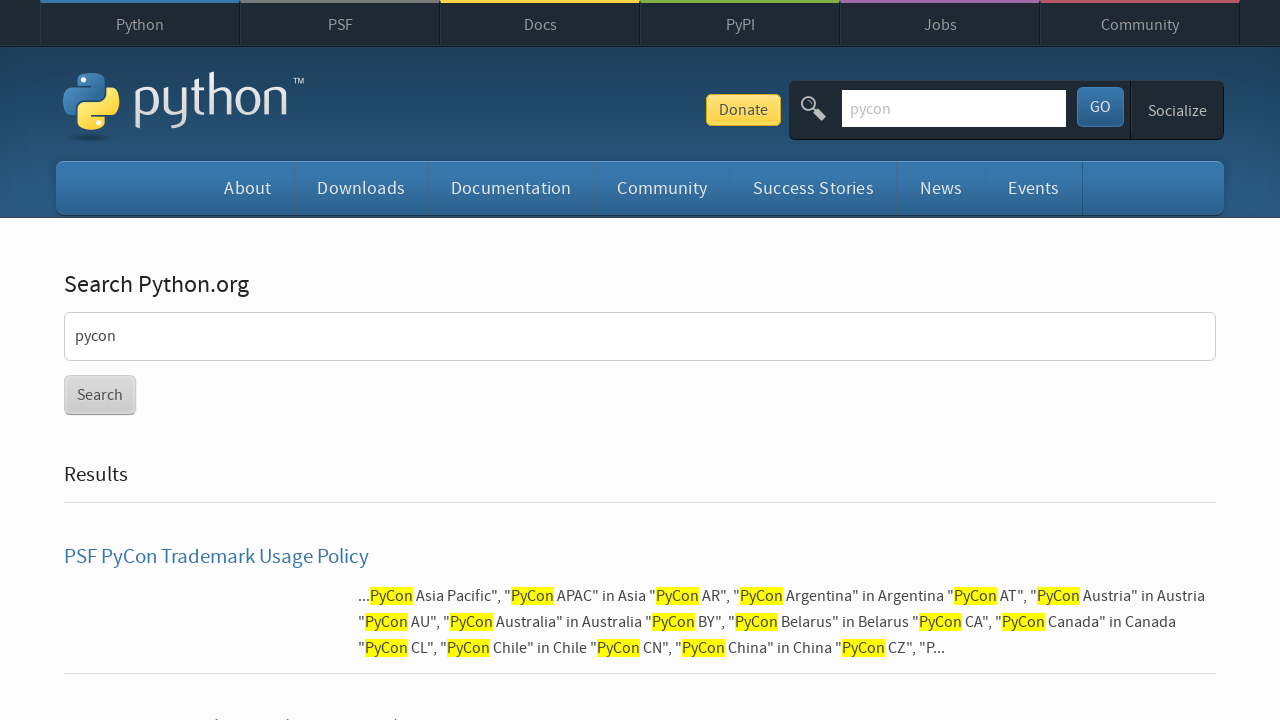